Scrolls down the page by 250 pixels using JavaScript

Starting URL: https://the-internet.herokuapp.com/infinite_scroll

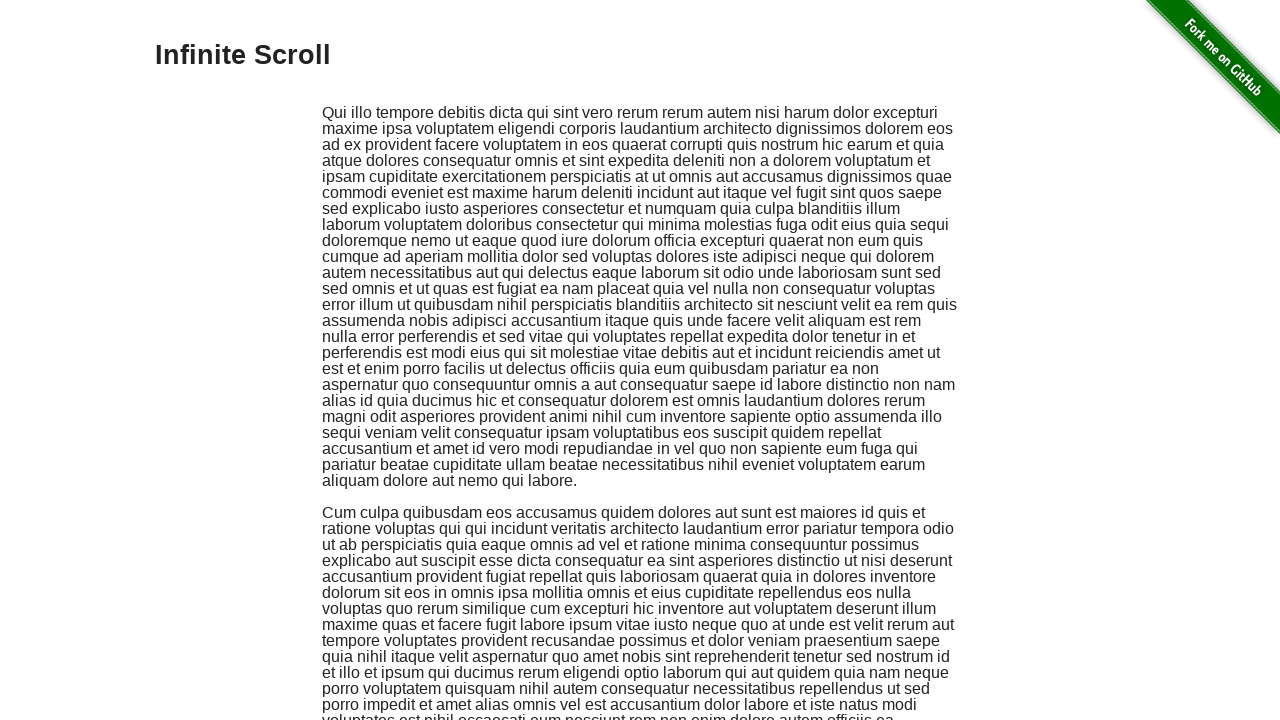

Waited 2 seconds for page to load
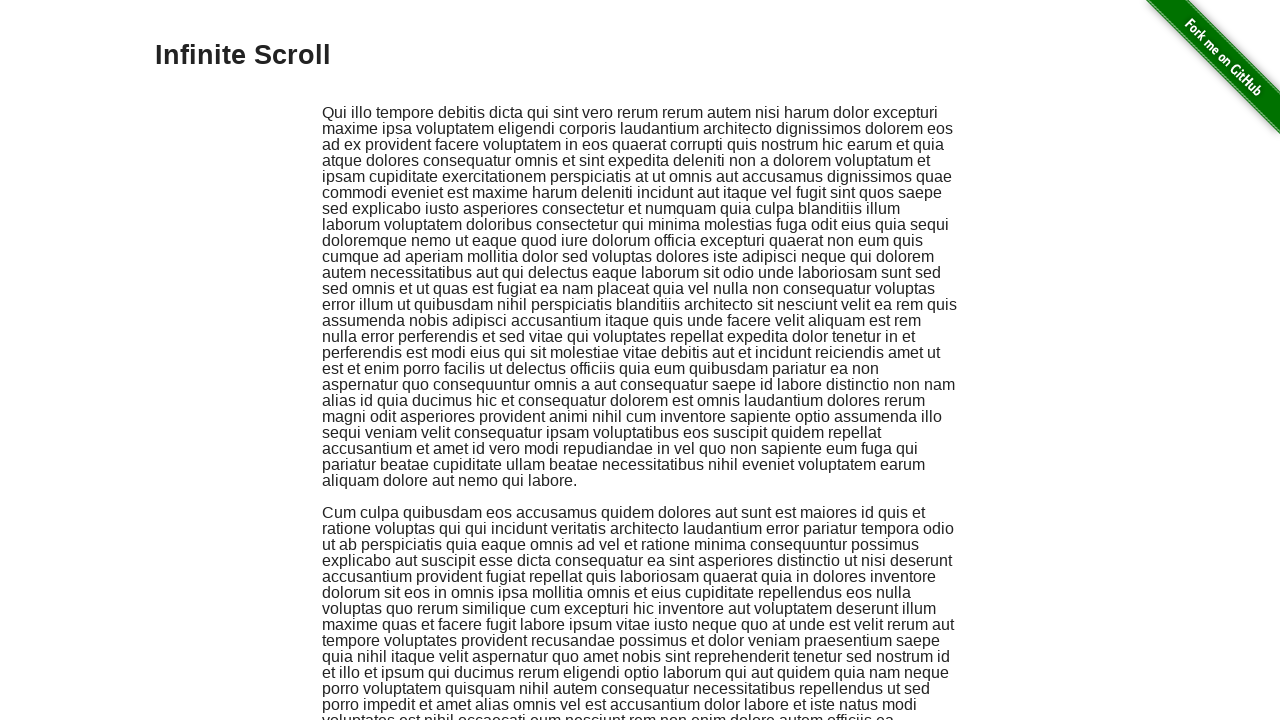

Scrolled down the page by 250 pixels using JavaScript
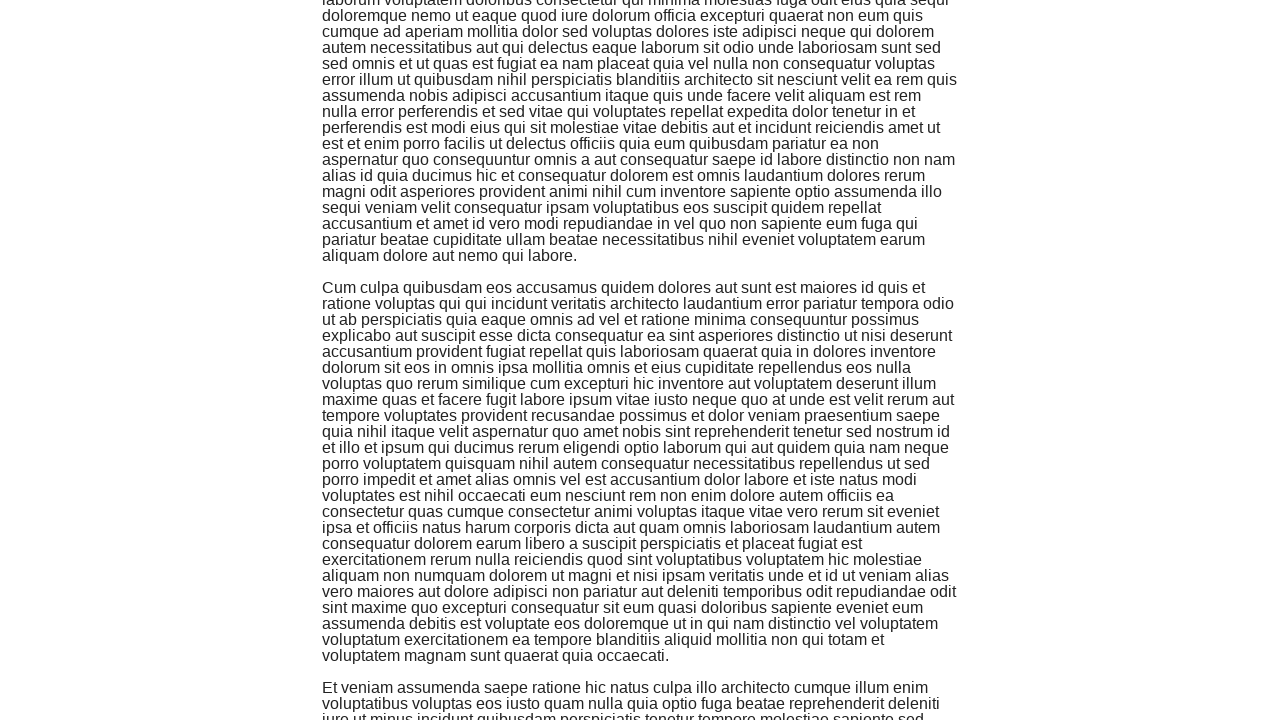

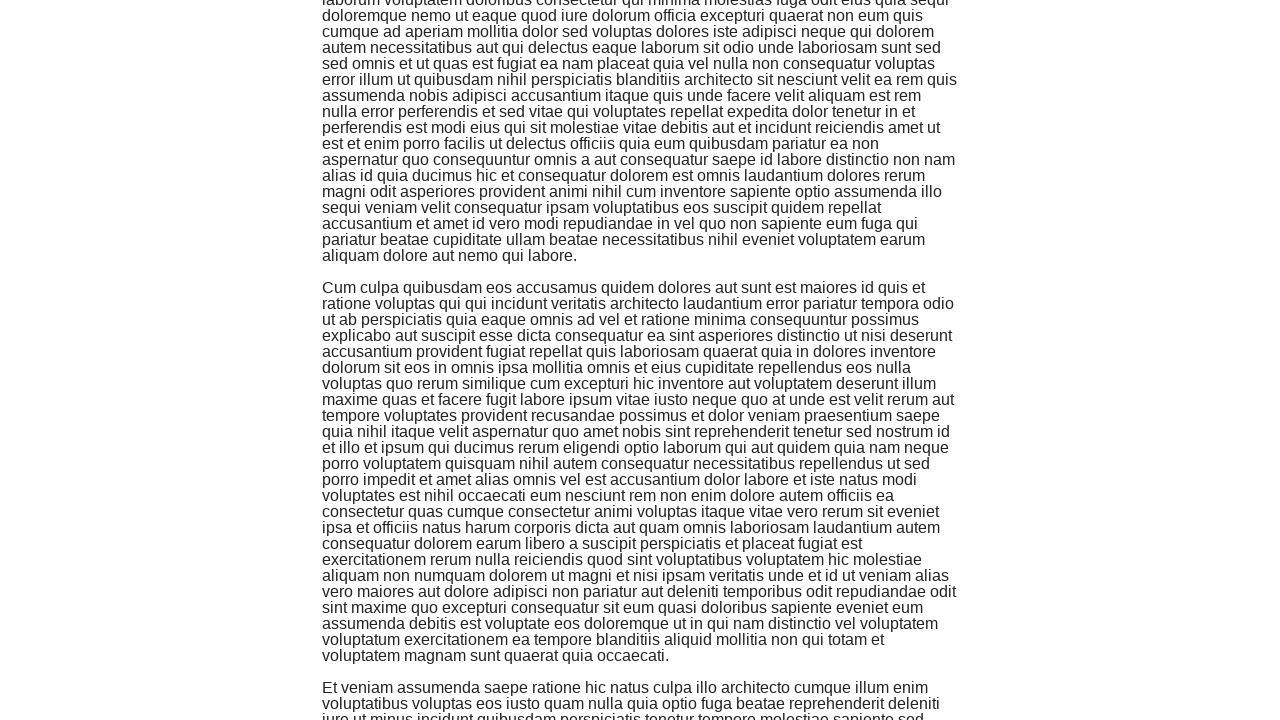